Tests user registration form by filling out all required fields including personal information, address, and account credentials, then submitting the form

Starting URL: https://parabank.parasoft.com/parabank/register.htm

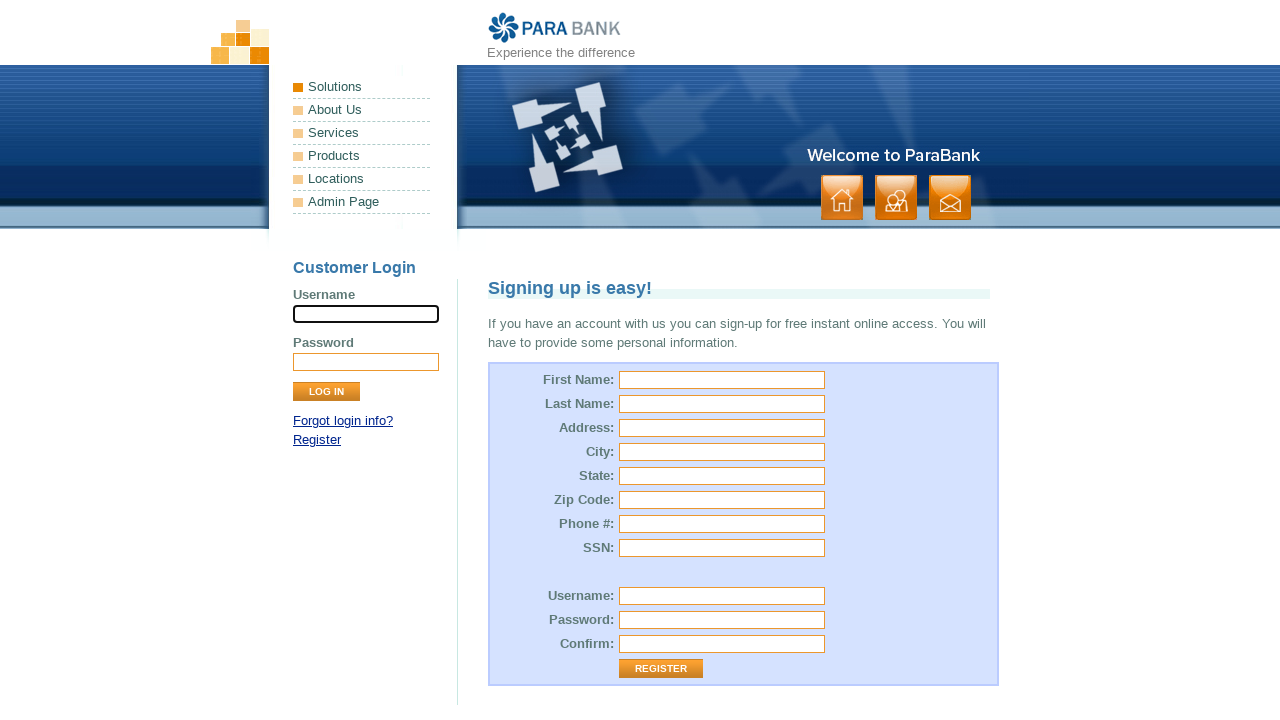

Filled first name field with 'Aigerim' on #customer\.firstName
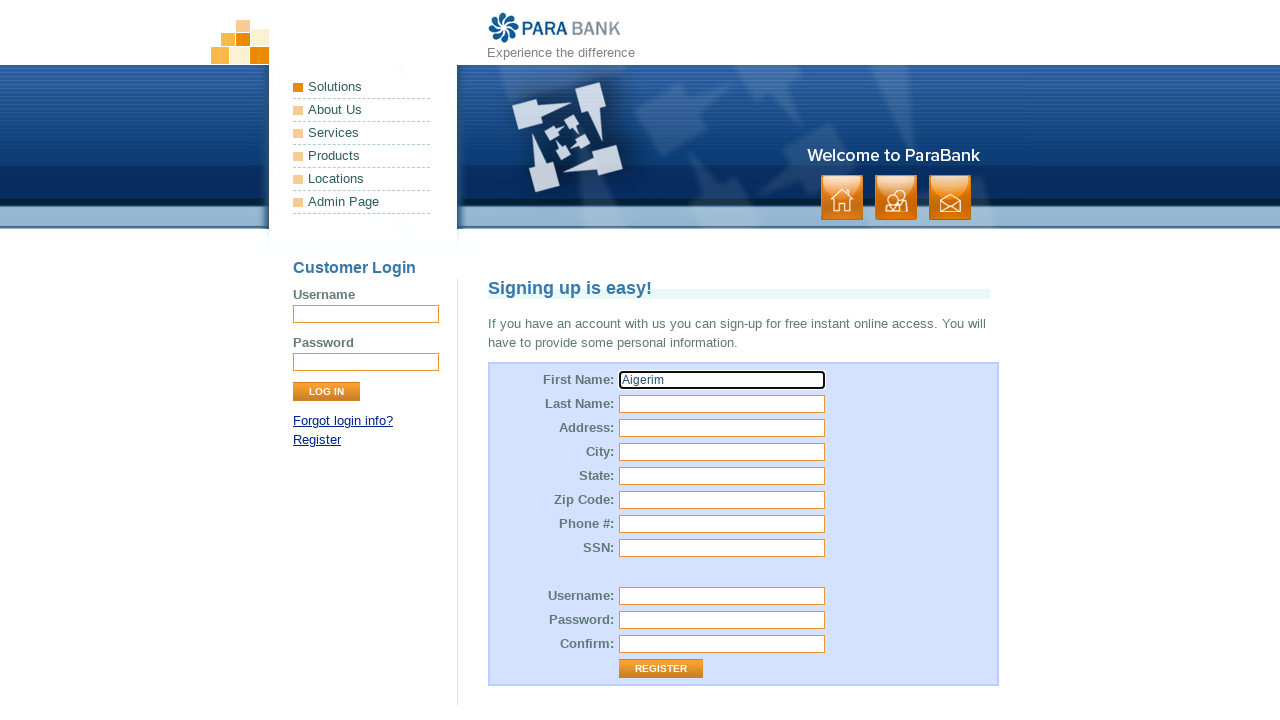

Filled last name field with 'Kairbekova' on #customer\.lastName
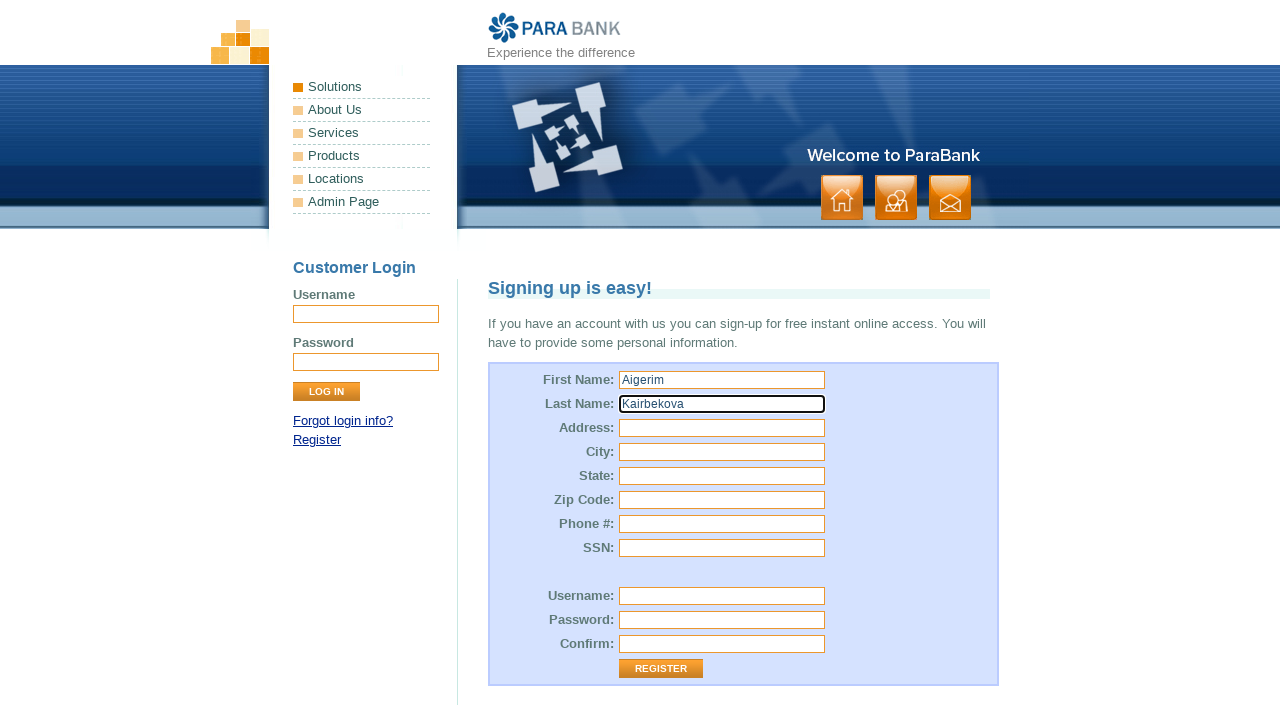

Filled street address field with 'Fintas,block2' on #customer\.address\.street
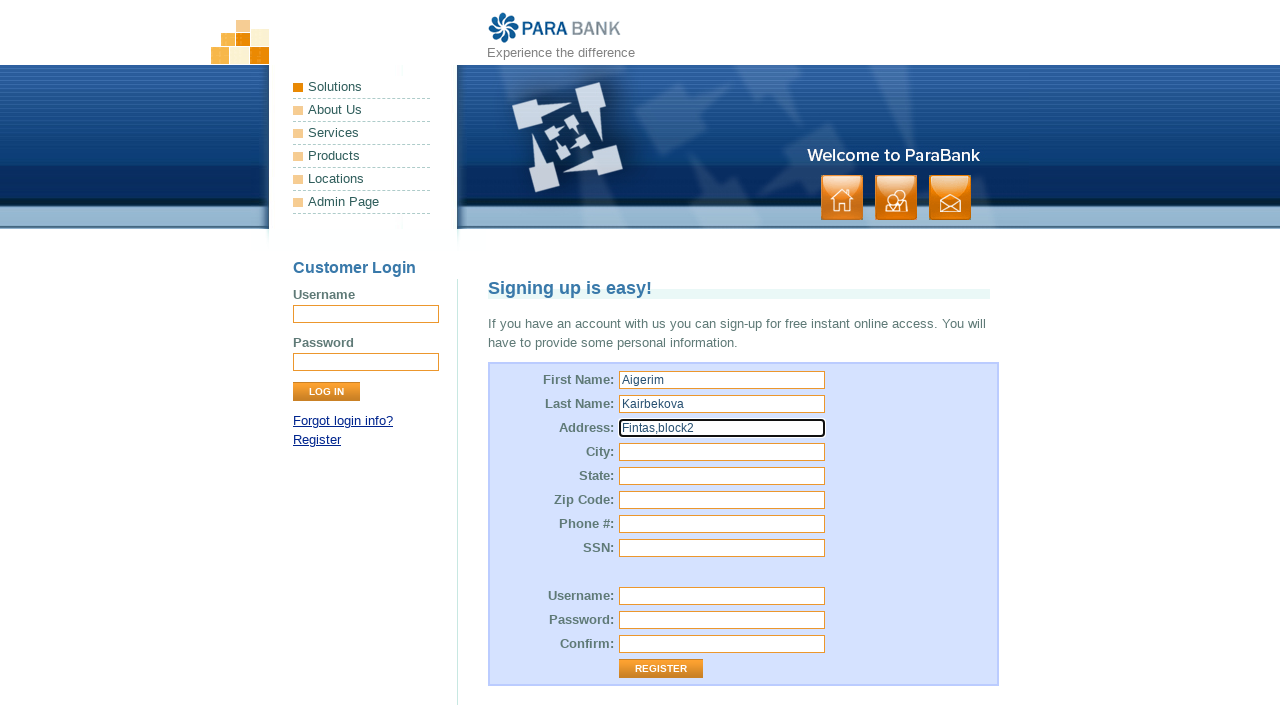

Filled city field with 'Kuwait' on #customer\.address\.city
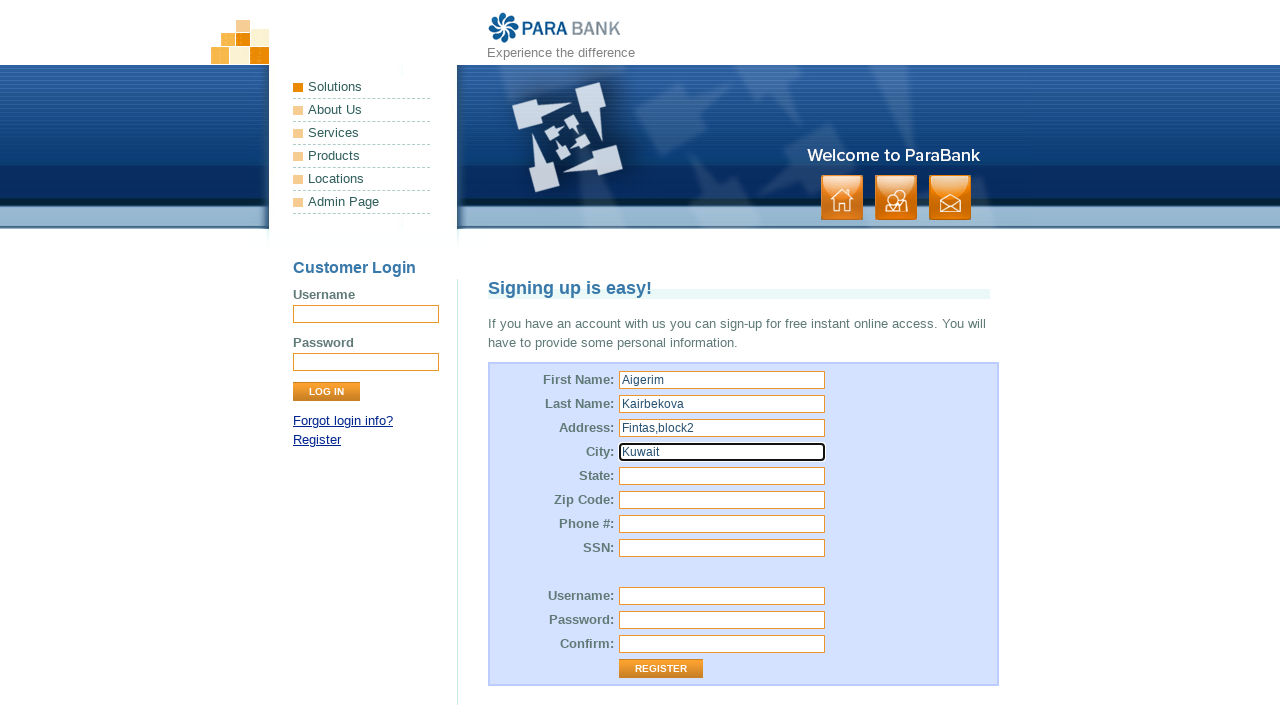

Filled state field with 'Kuwait' on #customer\.address\.state
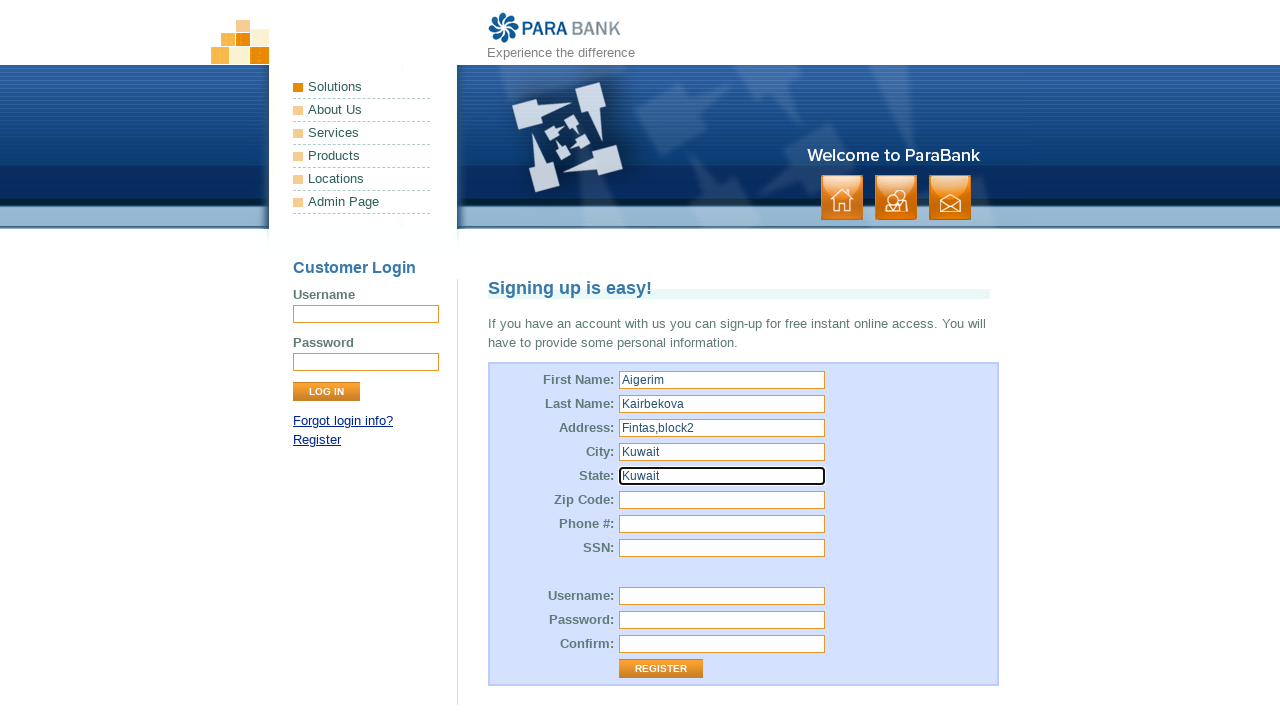

Filled zip code field with '63000' on #customer\.address\.zipCode
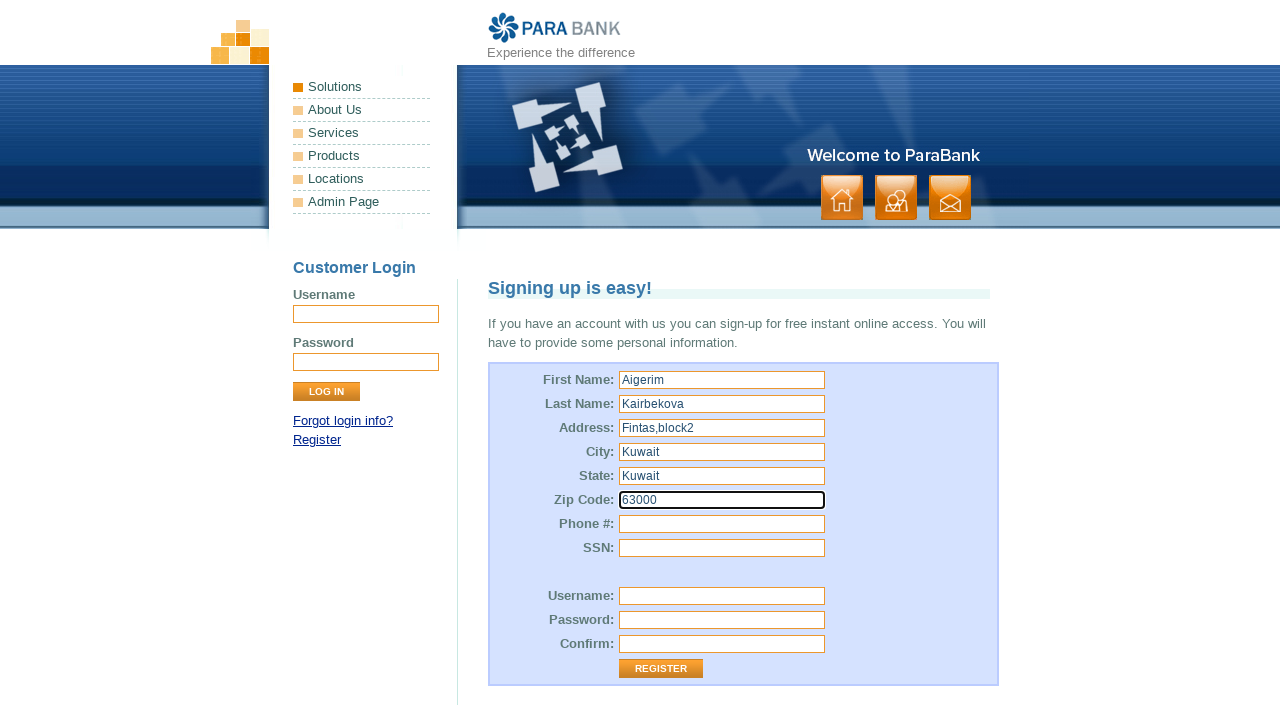

Filled phone number field with '63694995' on #customer\.phoneNumber
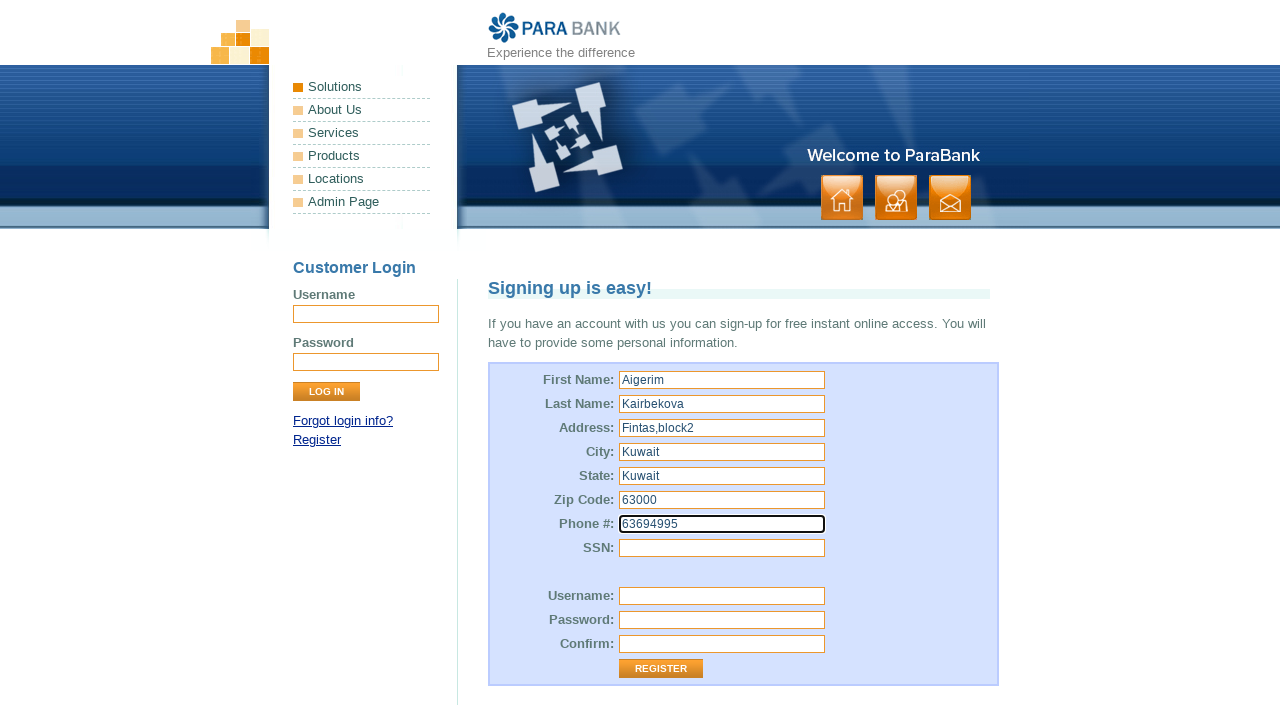

Filled SSN field with '7644800885679' on #customer\.ssn
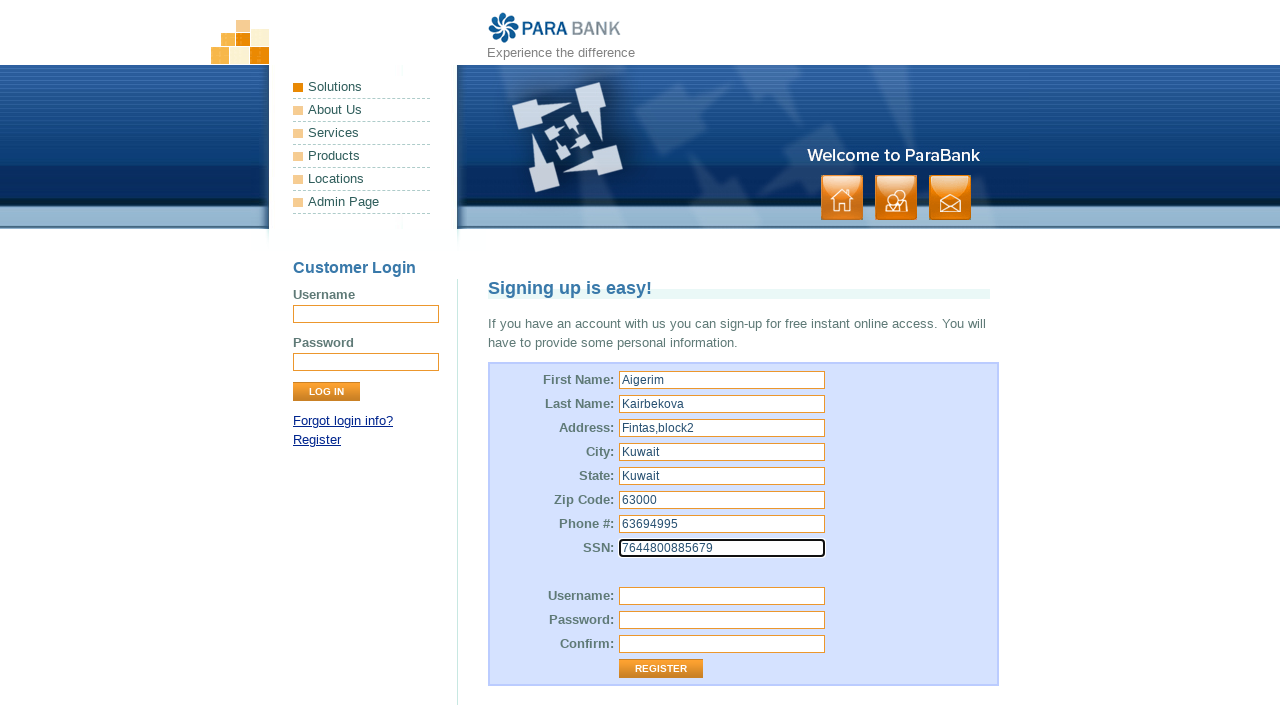

Filled username field with 'aigeral' on #customer\.username
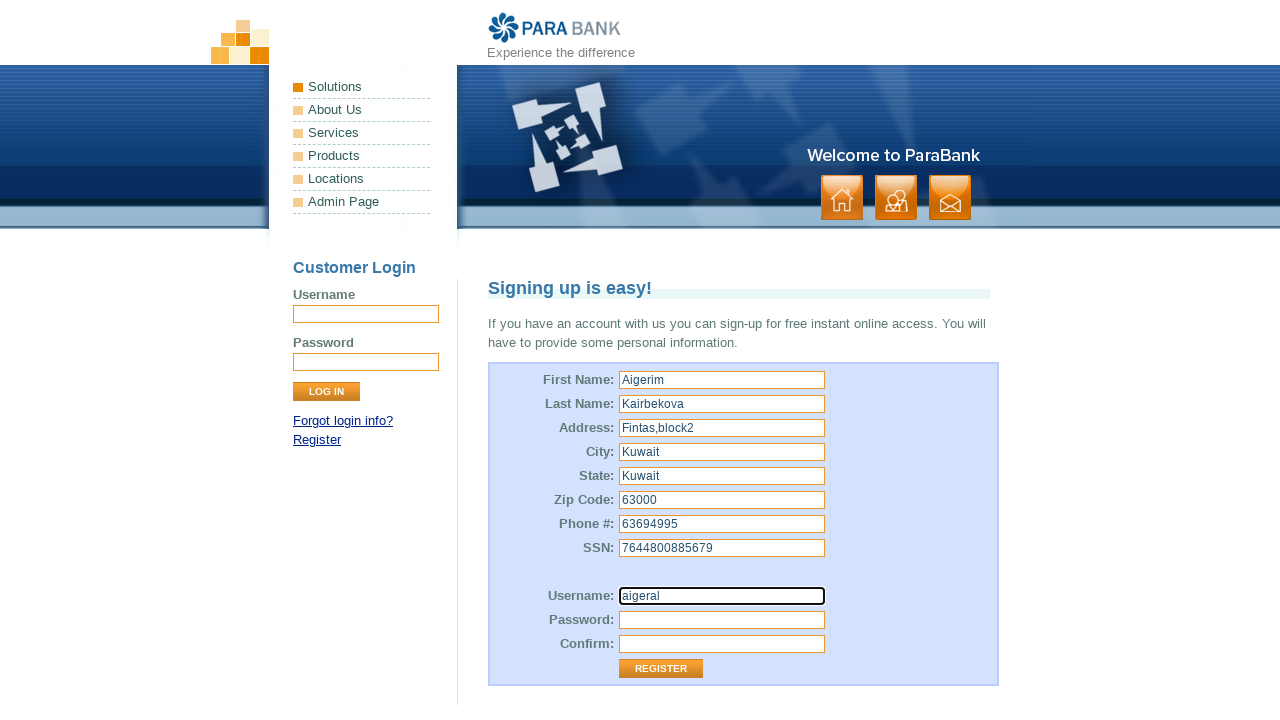

Filled password field with '1234567' on #customer\.password
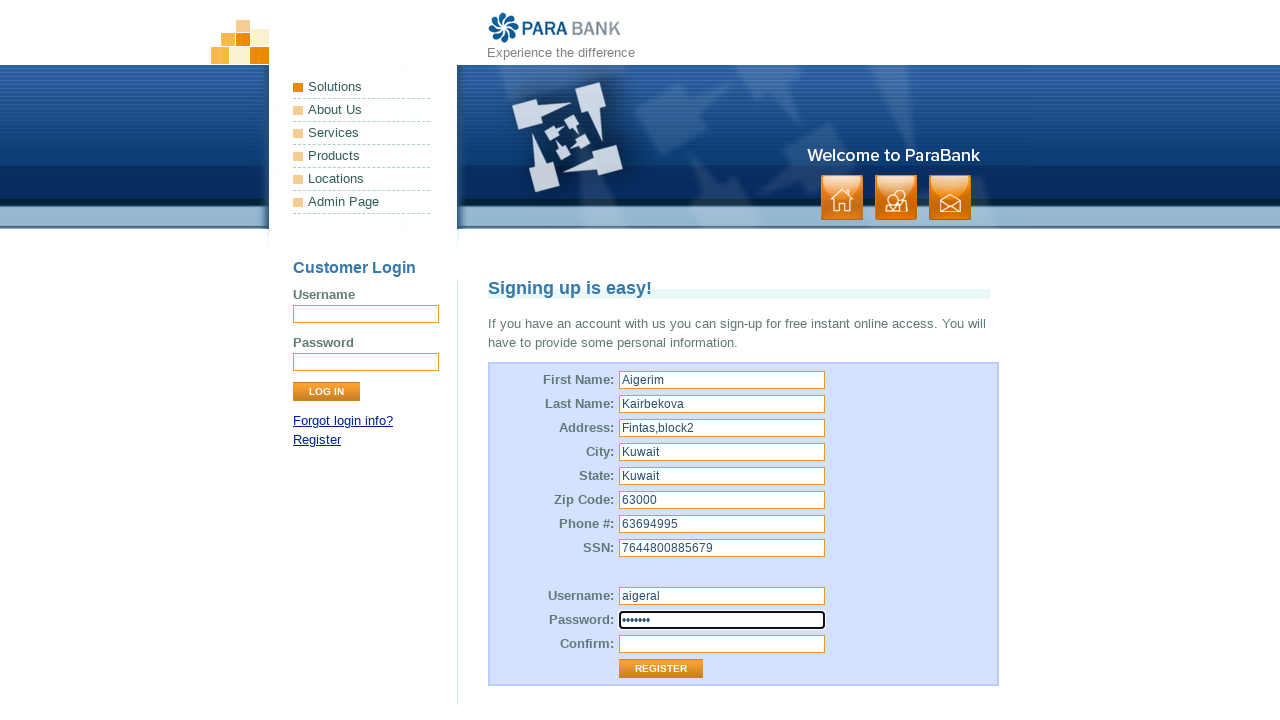

Filled repeated password field with '1234567' on #repeatedPassword
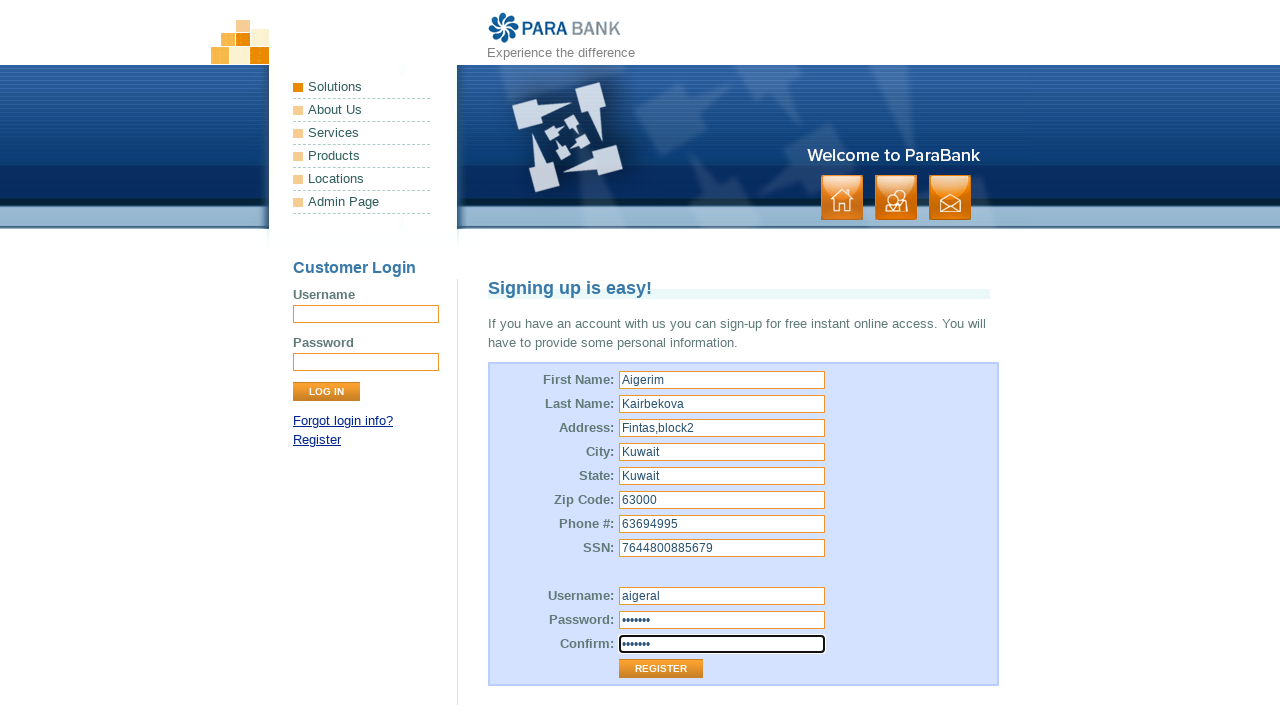

Clicked submit button to register at (896, 198) on .button
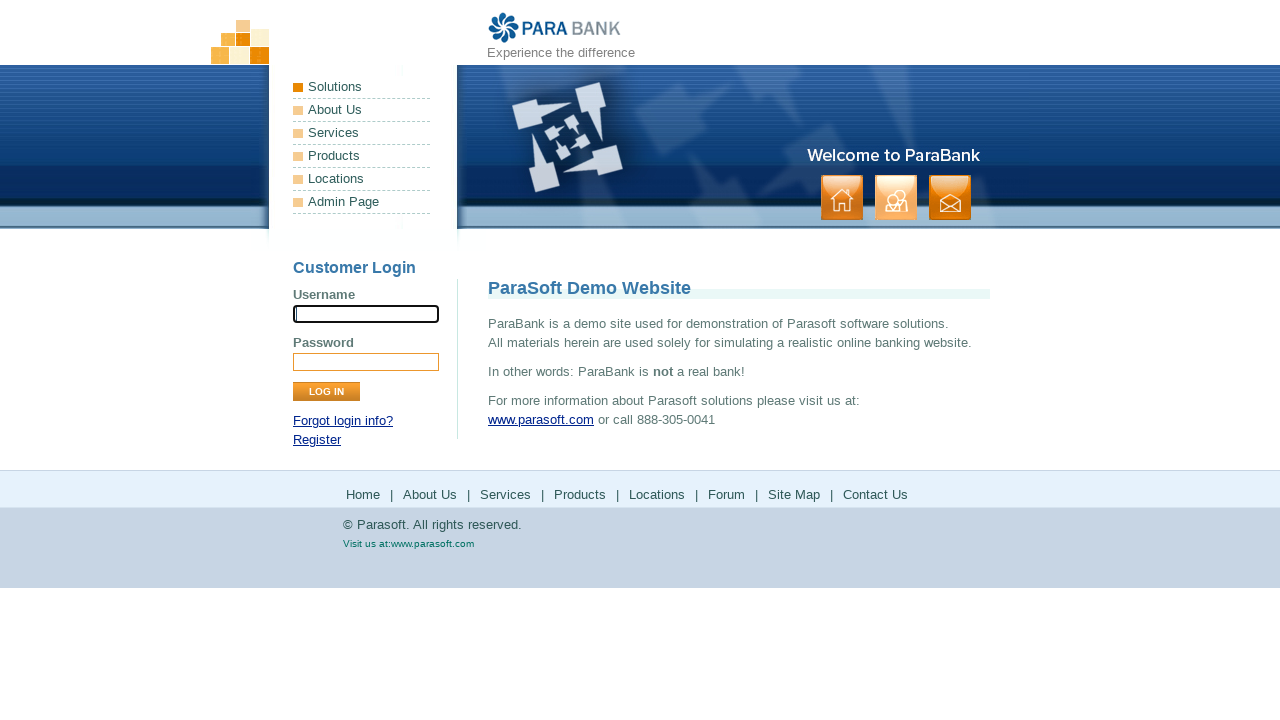

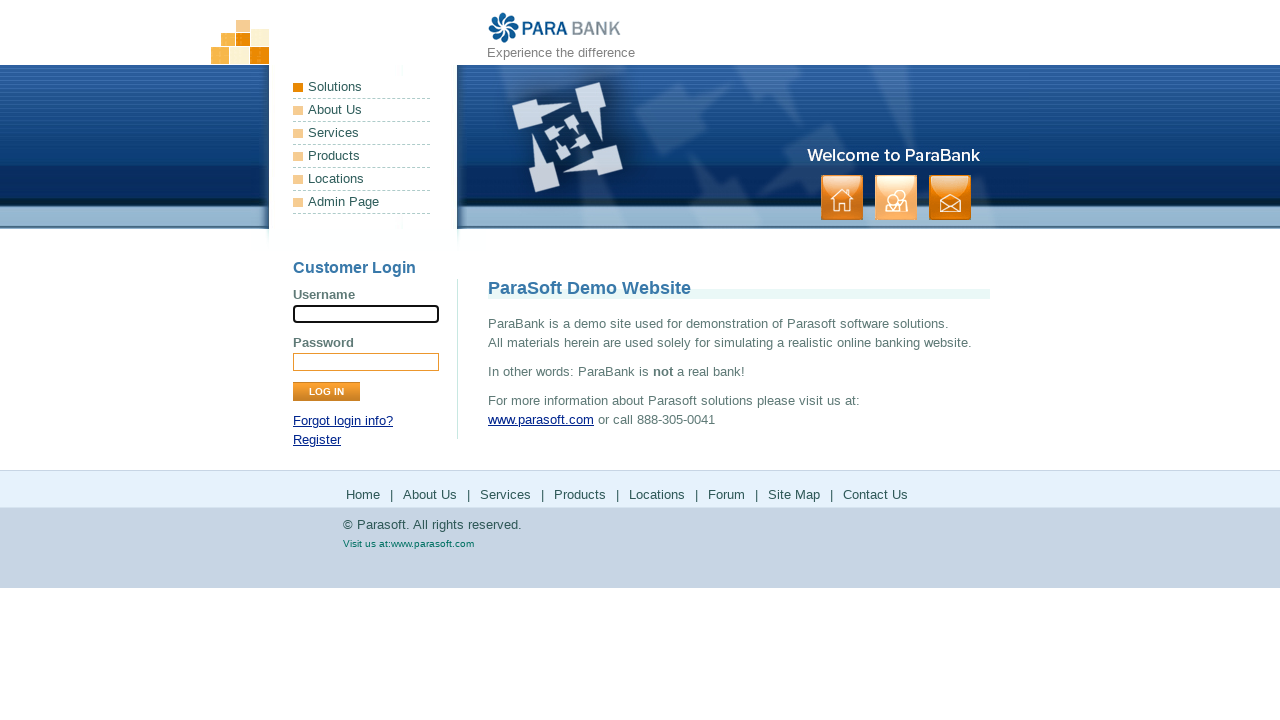